Tests flight booking registration form by filling in user details including name, email, and password fields, then submitting the form

Starting URL: https://vins-udemy.s3.amazonaws.com/docker/docker-book-flight.html#

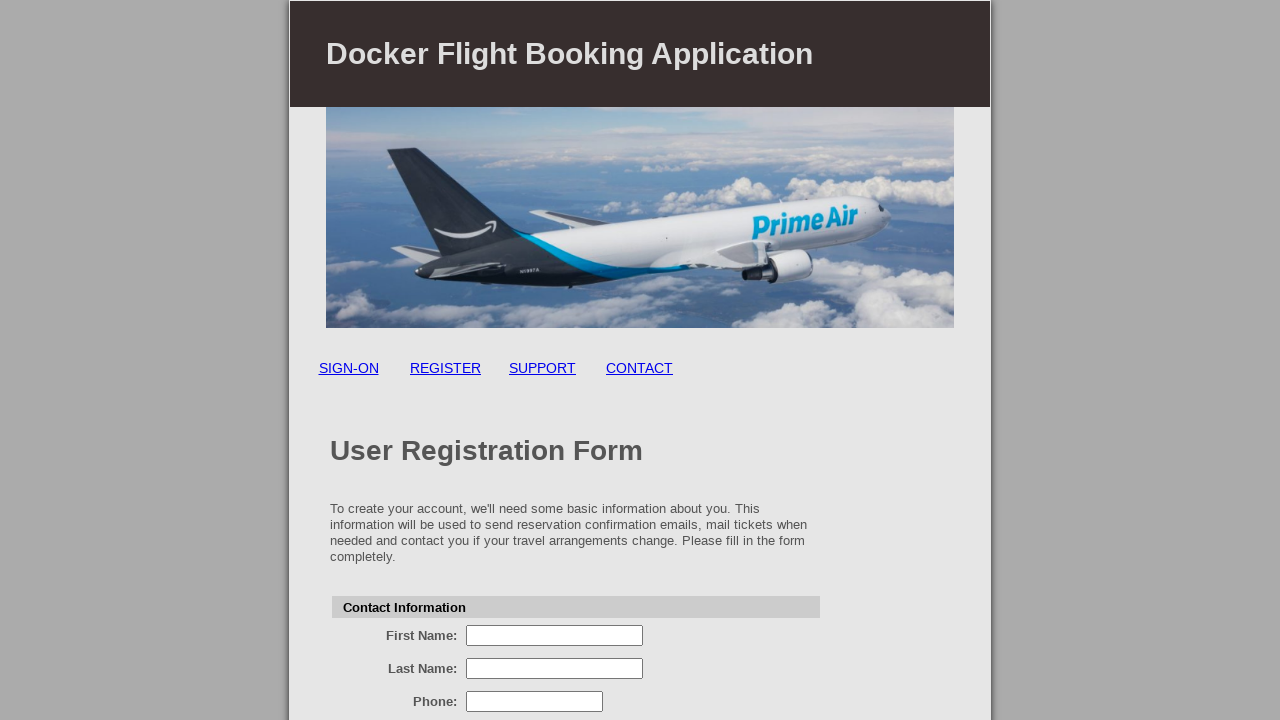

Waited for registration form to be visible
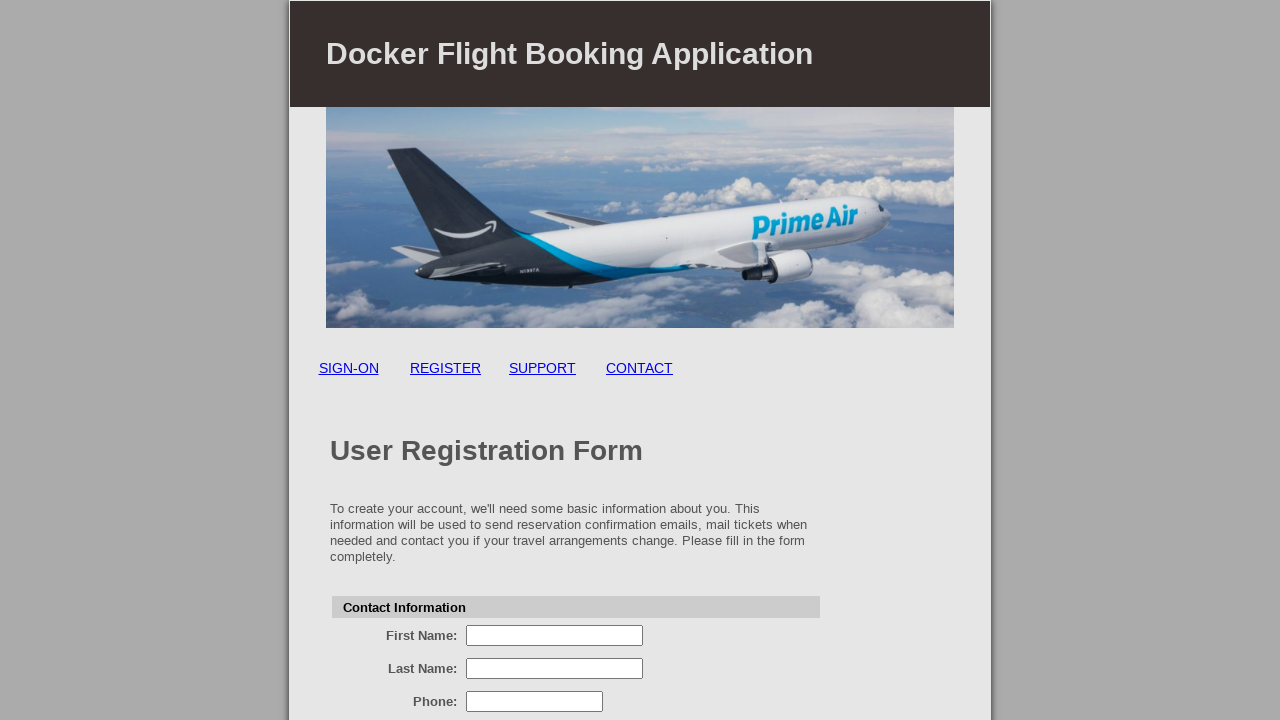

Filled first name field with 'John' on input[name='firstName']
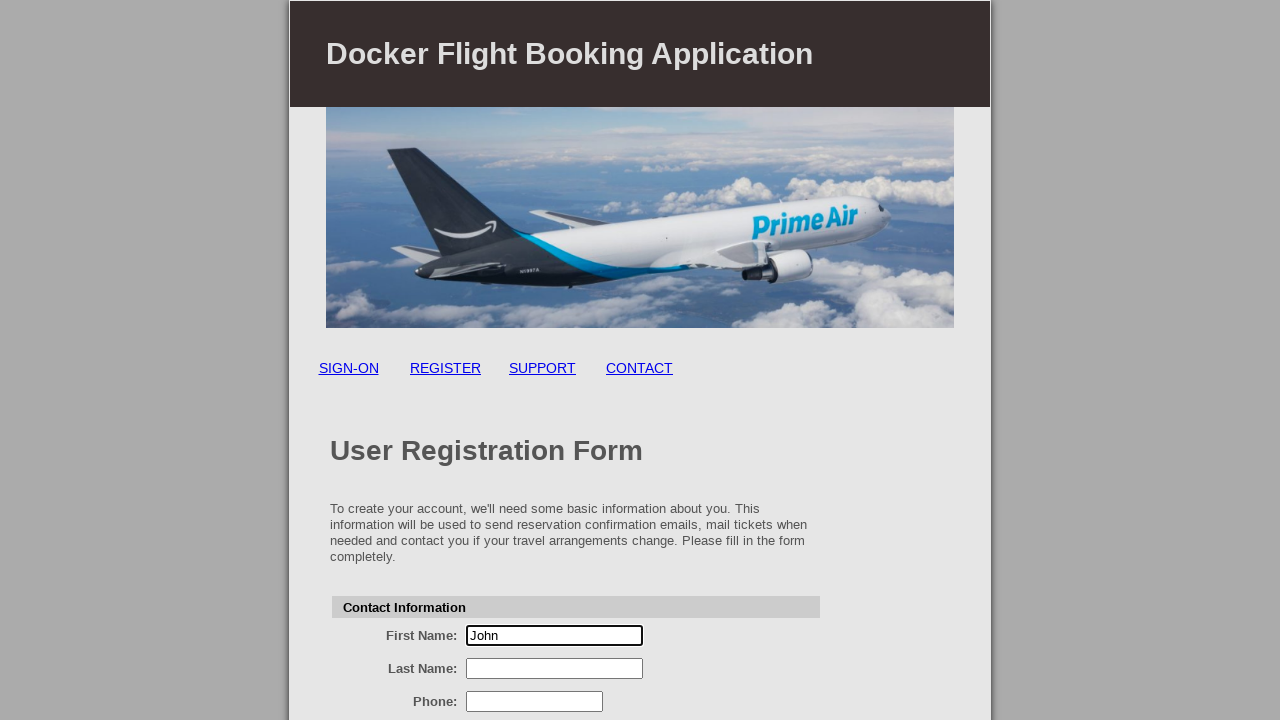

Filled last name field with 'Smith' on input[name='lastName']
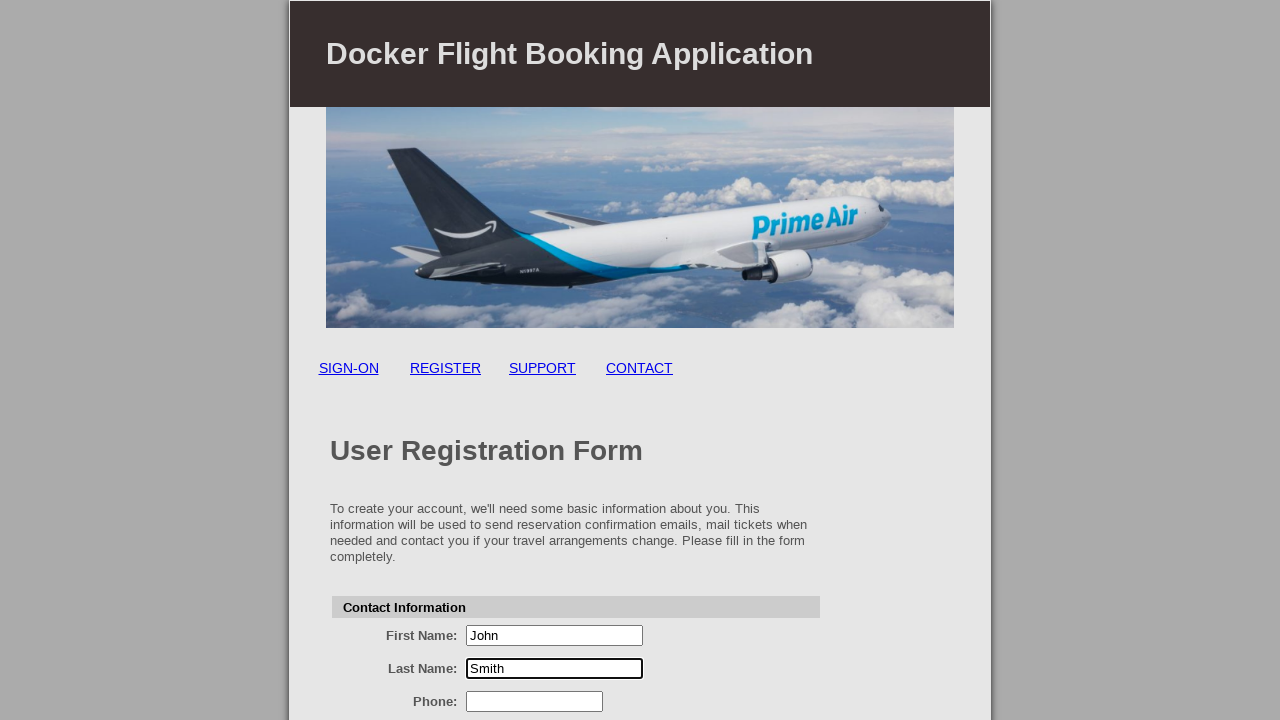

Filled email field with 'john.smith@example.com' on input[name='email']
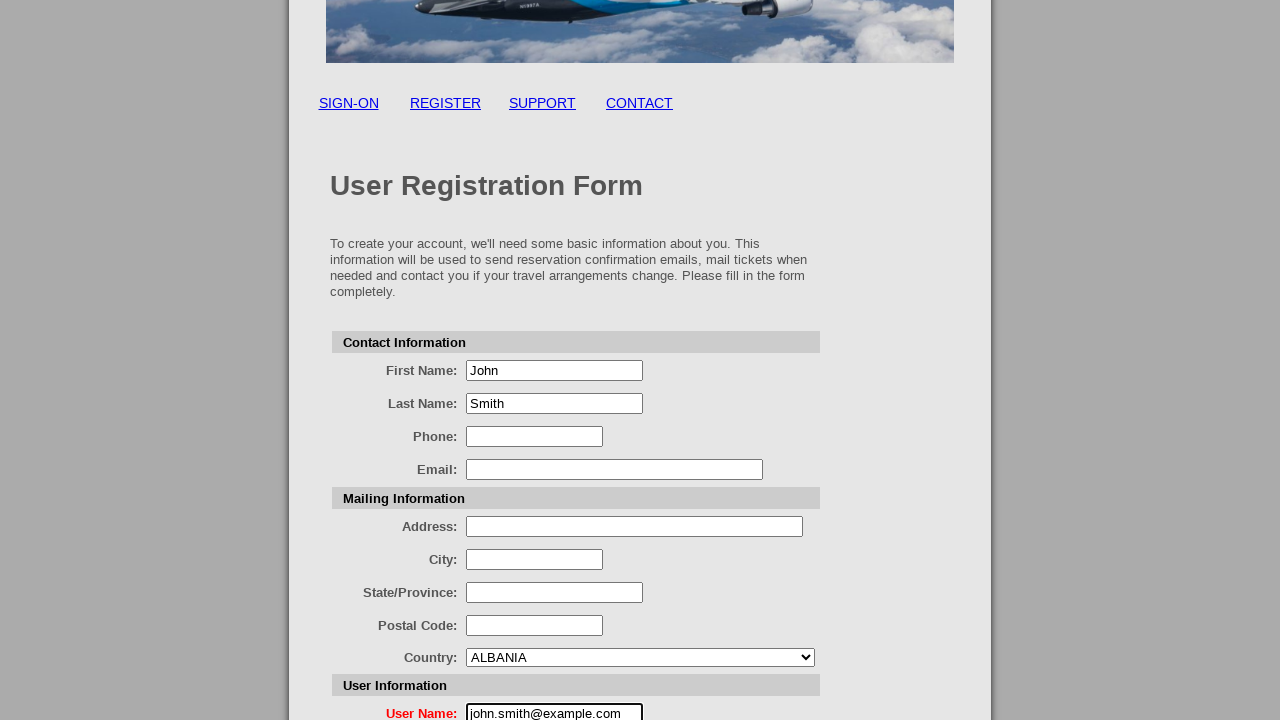

Filled password field with 'SecurePass123' on input[name='password']
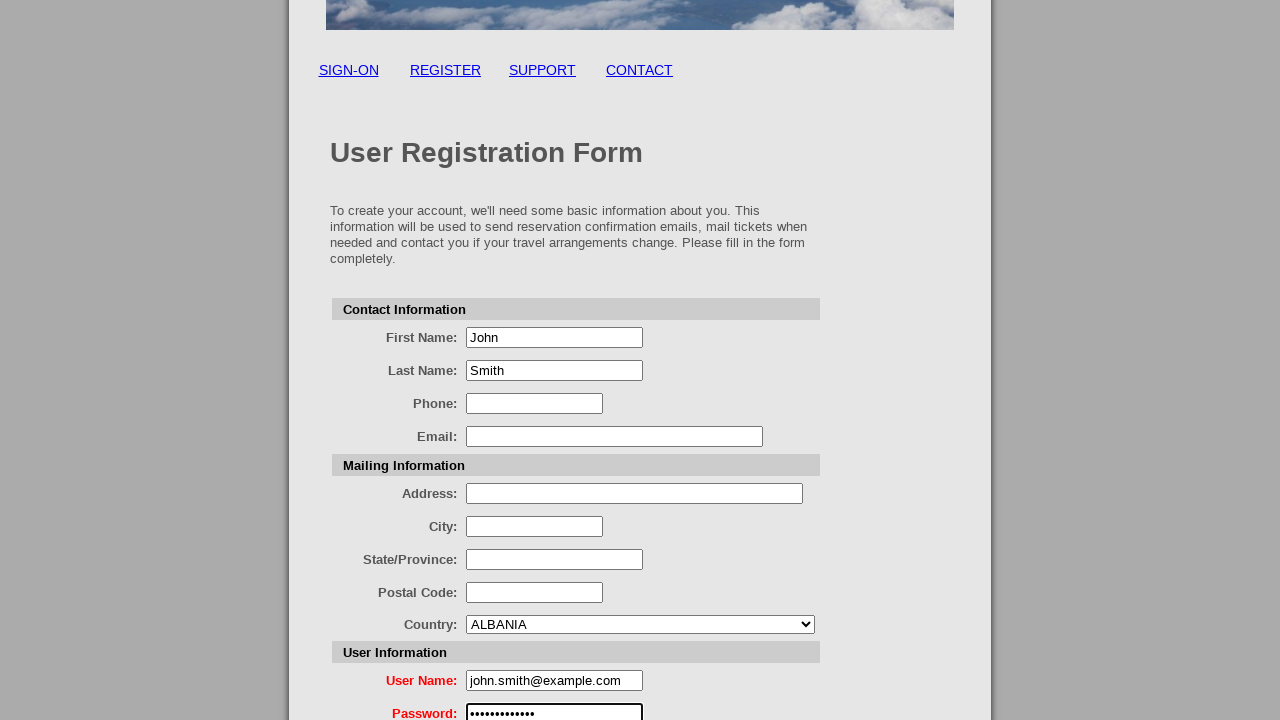

Filled confirm password field with 'SecurePass123' on input[name='confirmPassword']
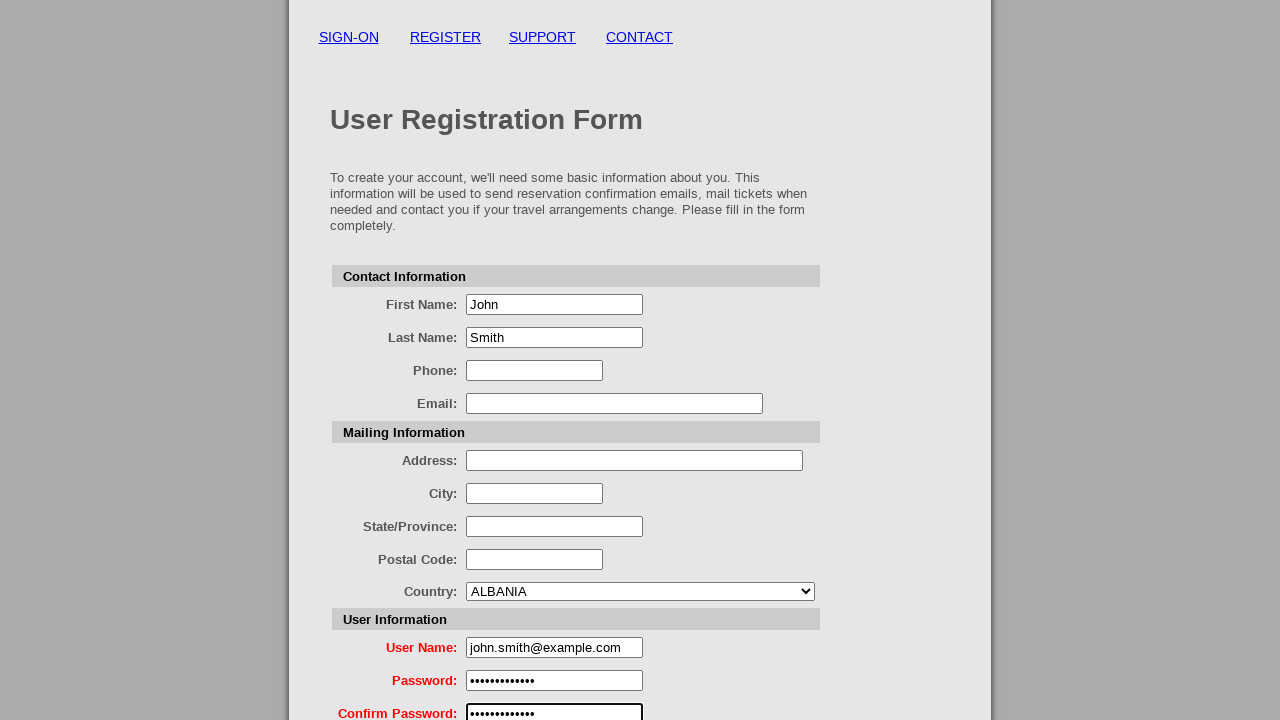

Clicked register button to submit the flight booking registration form at (580, 636) on input[name='register']
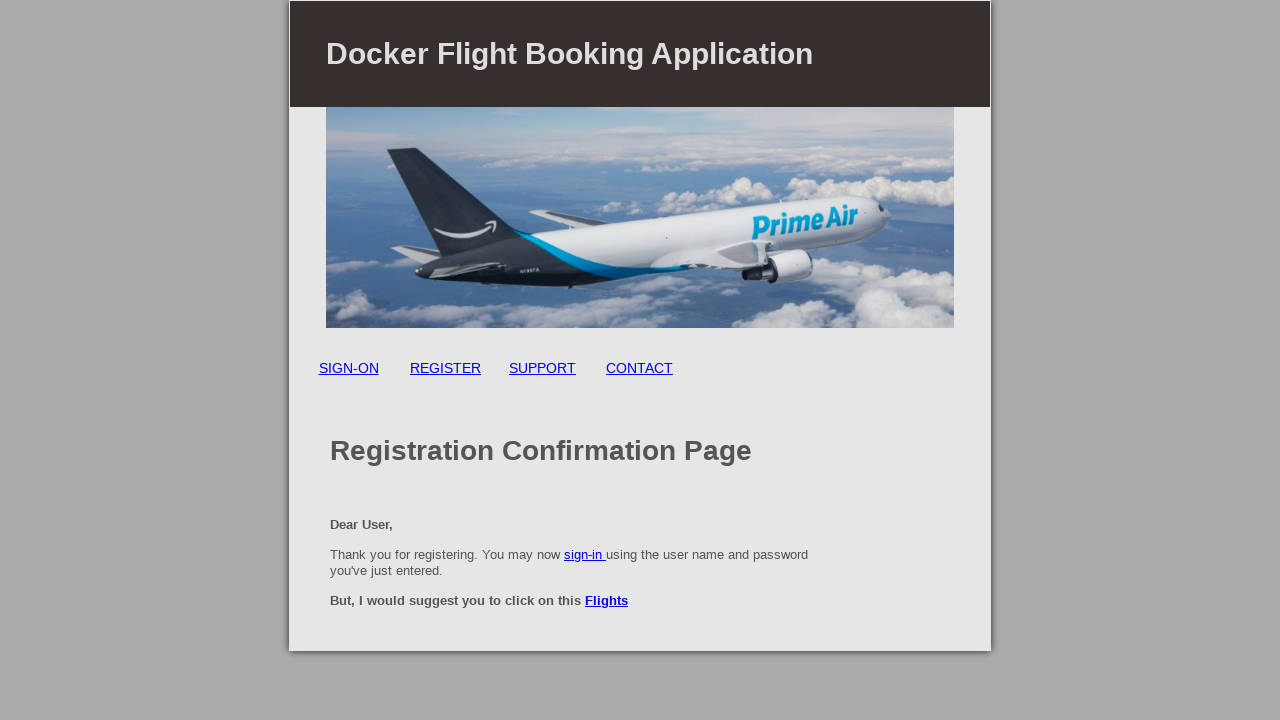

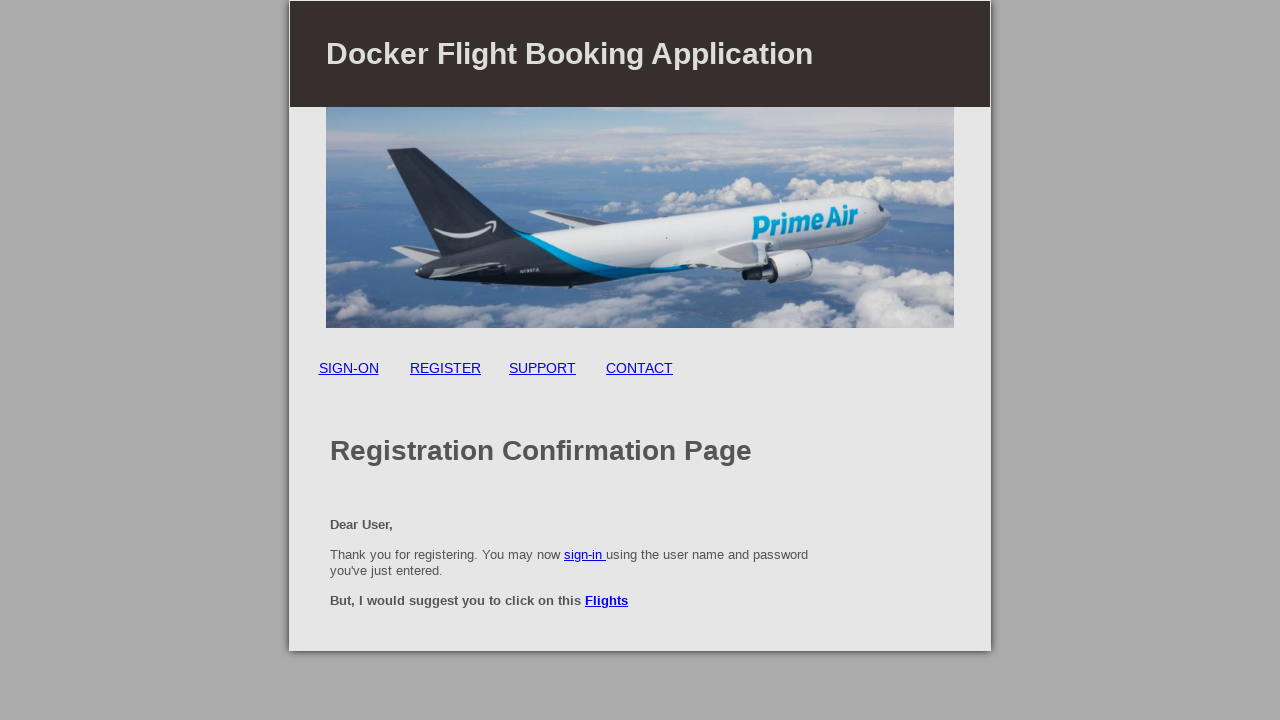